Tests the clear fields functionality by opening the add modal, entering values, then clicking clear to verify fields are emptied

Starting URL: https://acctabootcamp.github.io/site/tasks/list_of_people_with_jobs.html

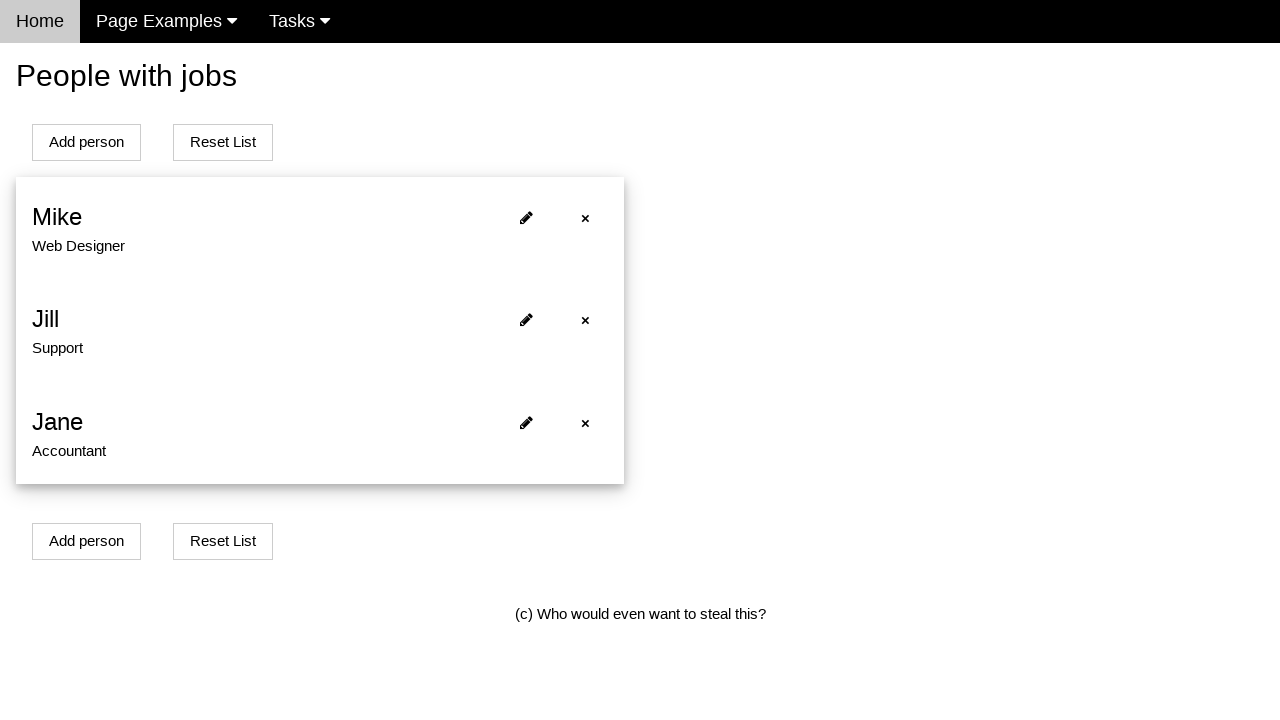

Clicked add person button to open modal at (86, 142) on #addPersonBtn
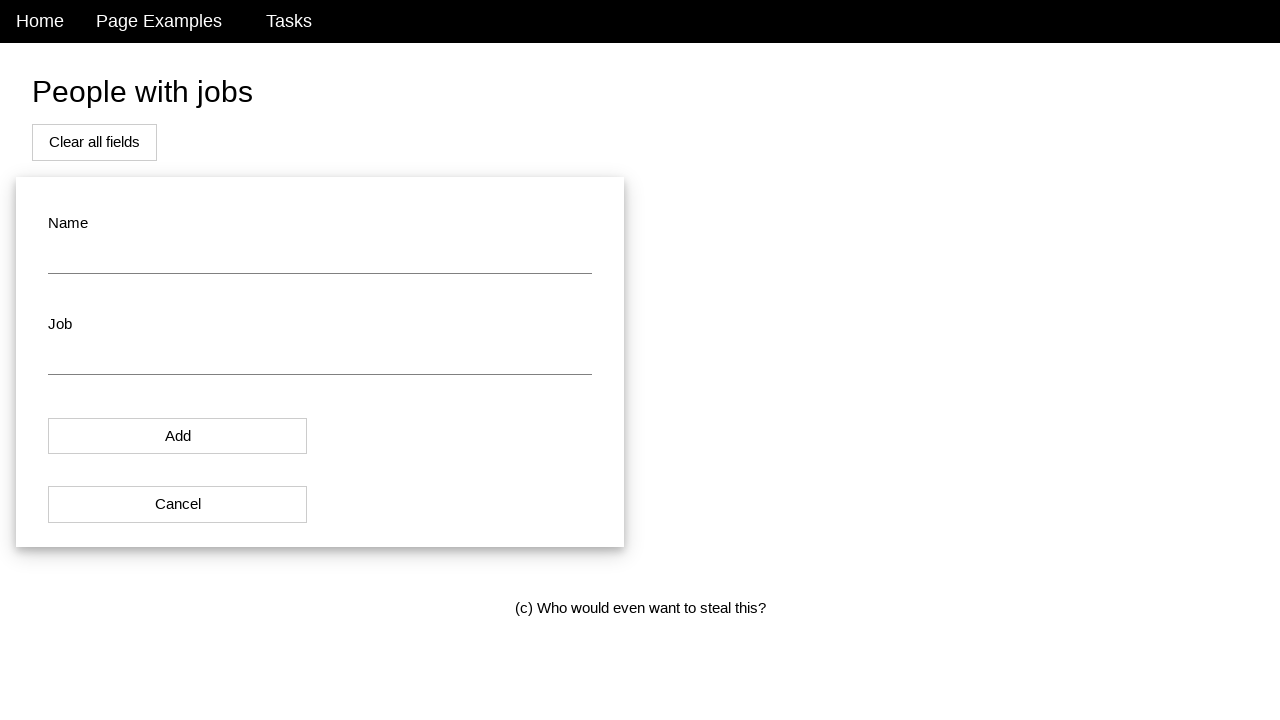

Filled name field with 'Test Name' on #name
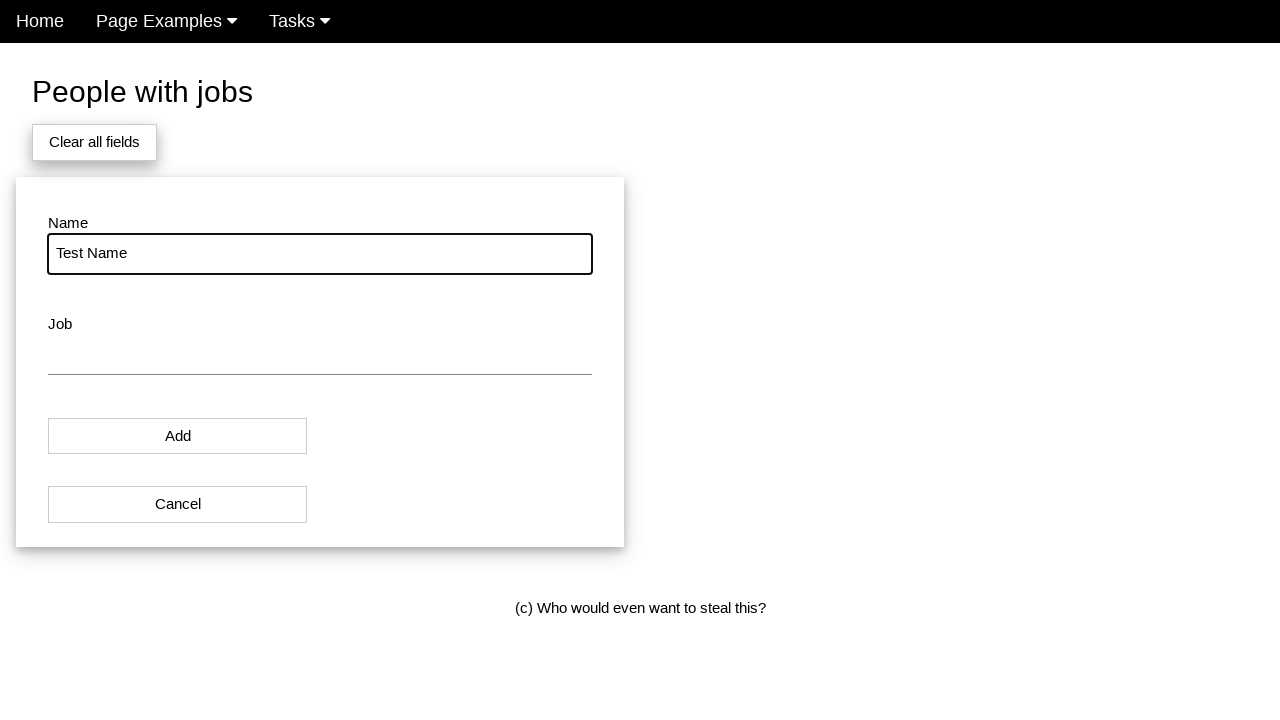

Filled job field with 'Test Job' on #job
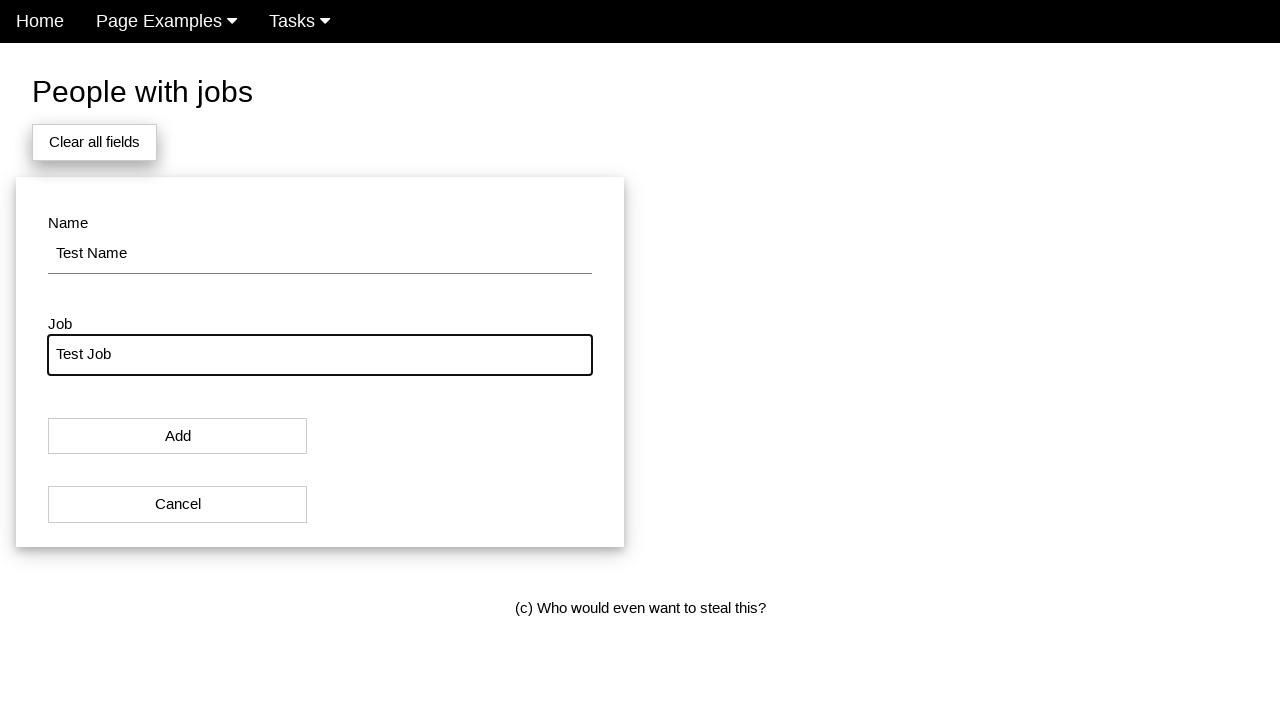

Clicked clear all fields button at (94, 142) on xpath=//button[text()='Clear all fields']
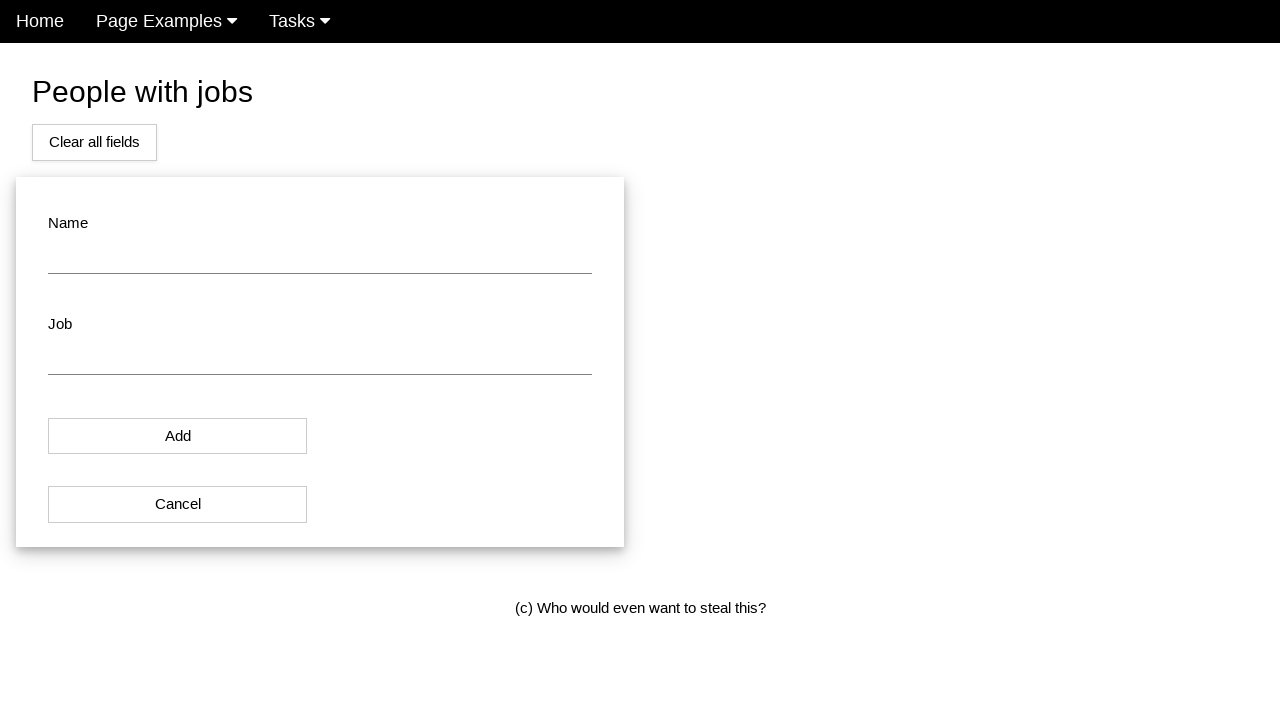

Verified name field is present and cleared
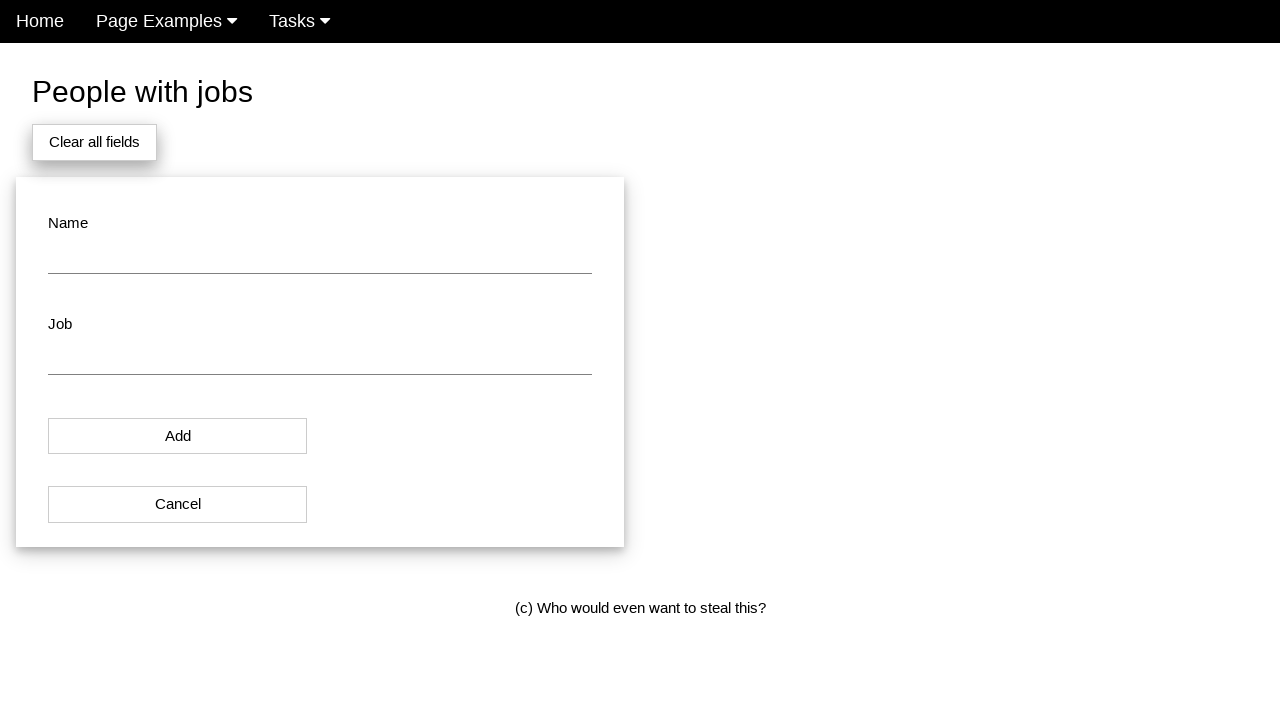

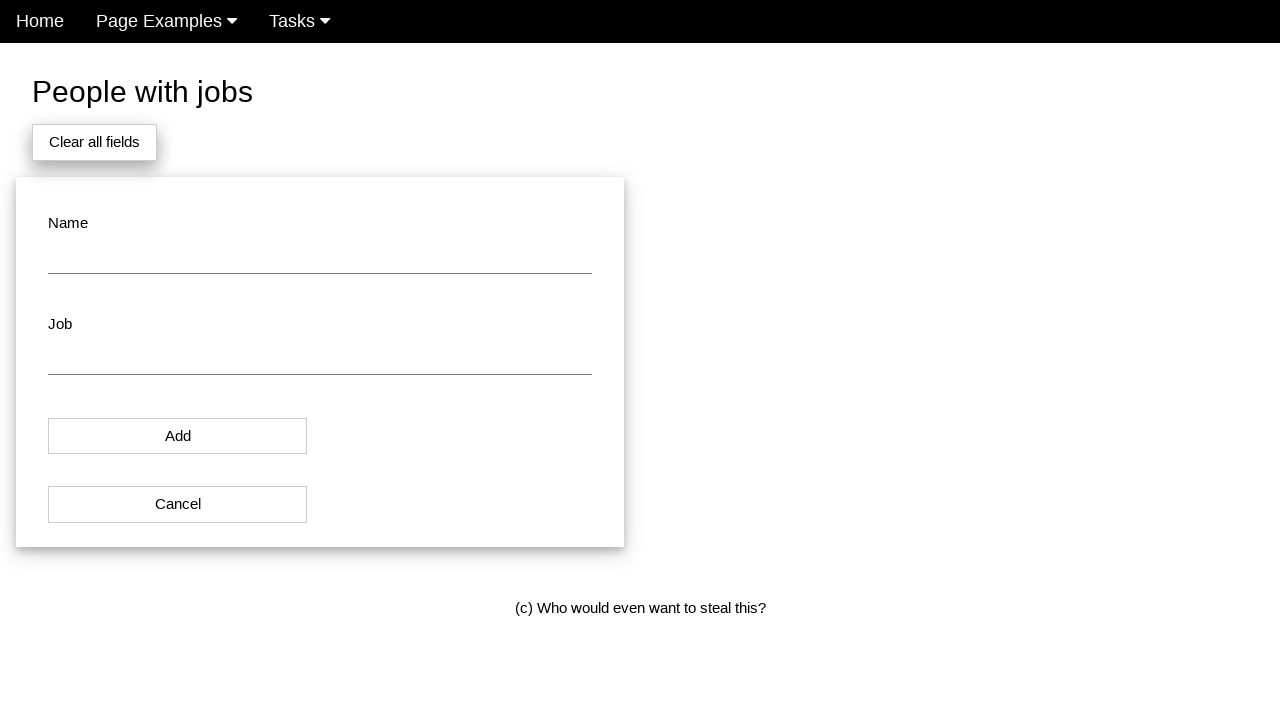